Tests login functionality by filling username and password fields and clicking the login button

Starting URL: https://www.saucedemo.com

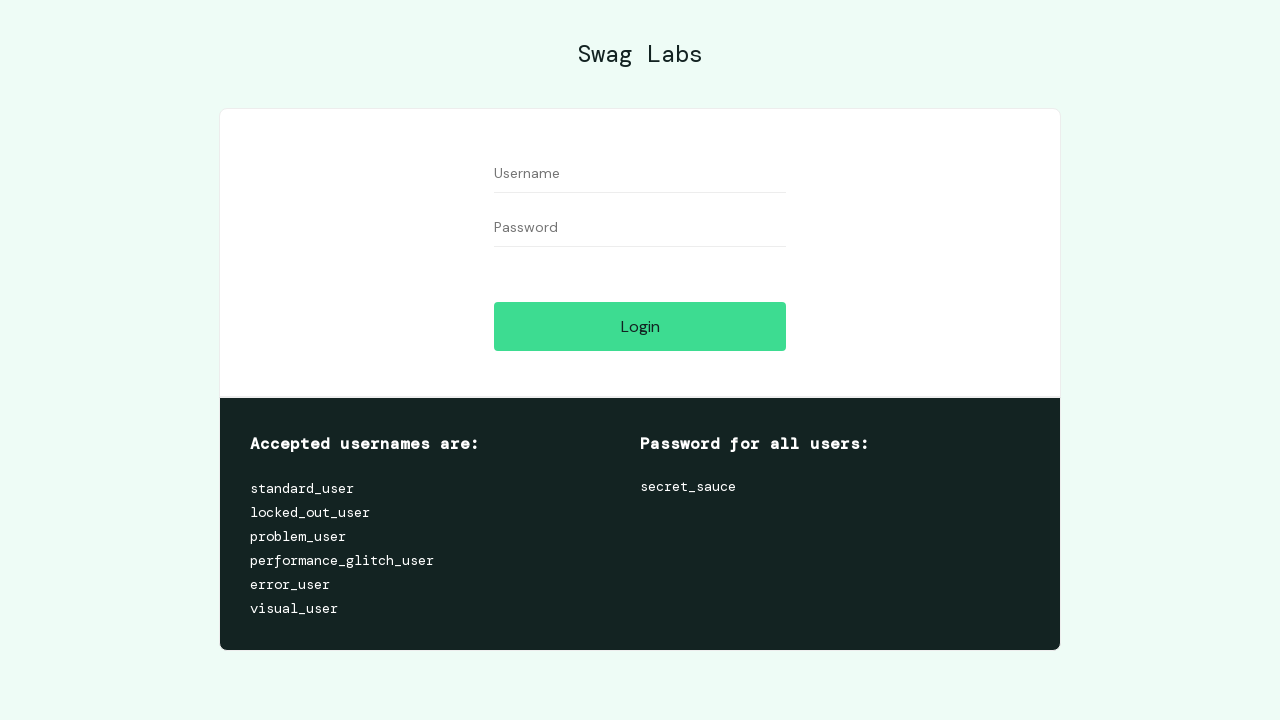

Filled username field with 'standard_user' on #user-name
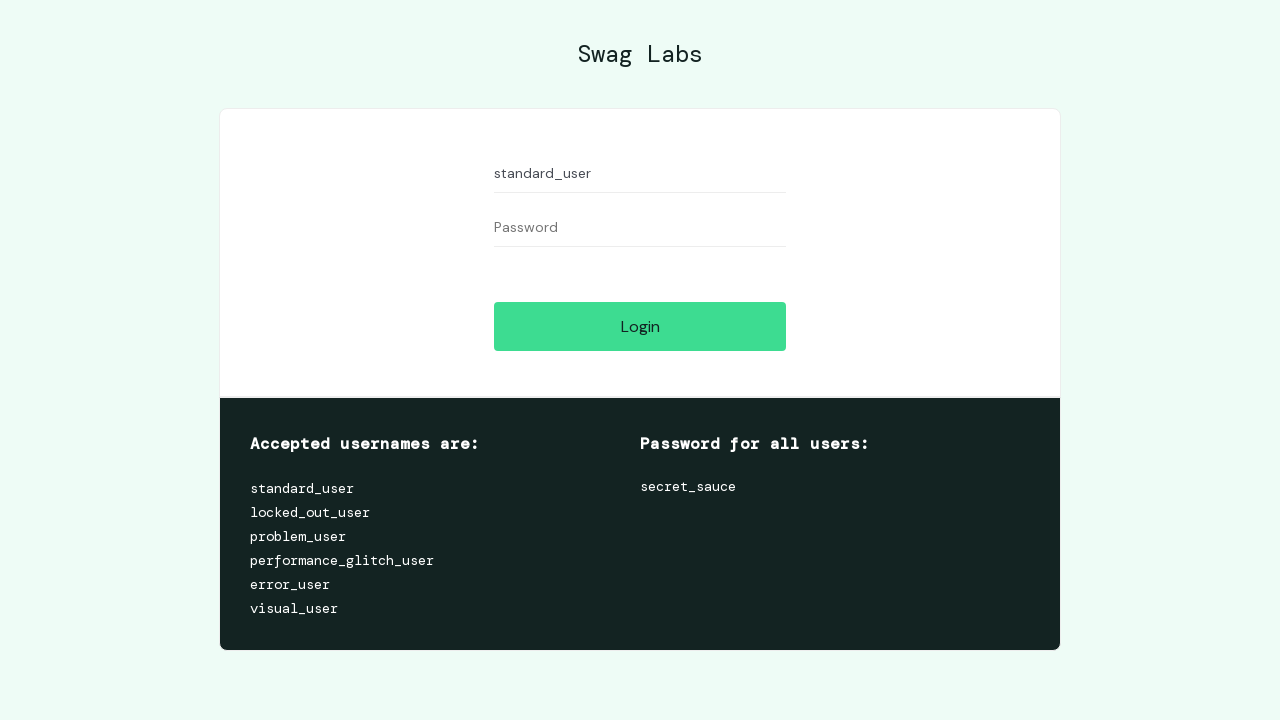

Filled password field with 'secret_sauce' on #password
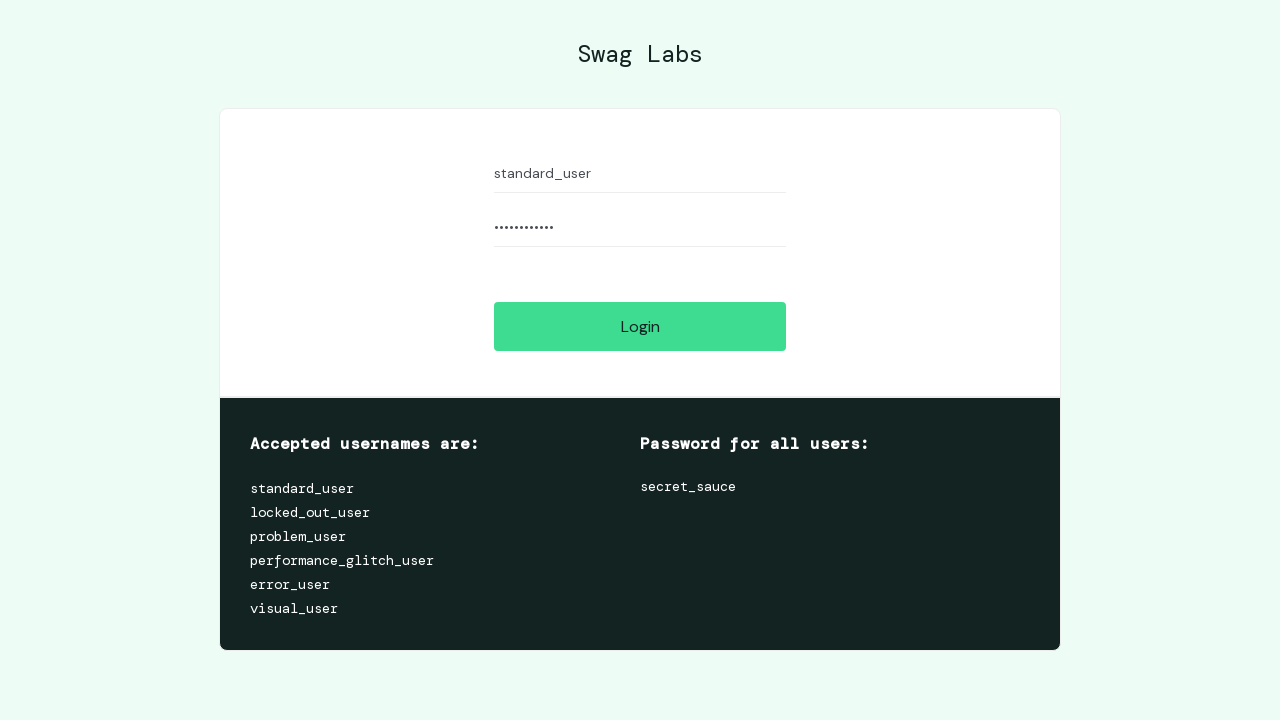

Clicked login button to submit credentials at (640, 326) on #login-button
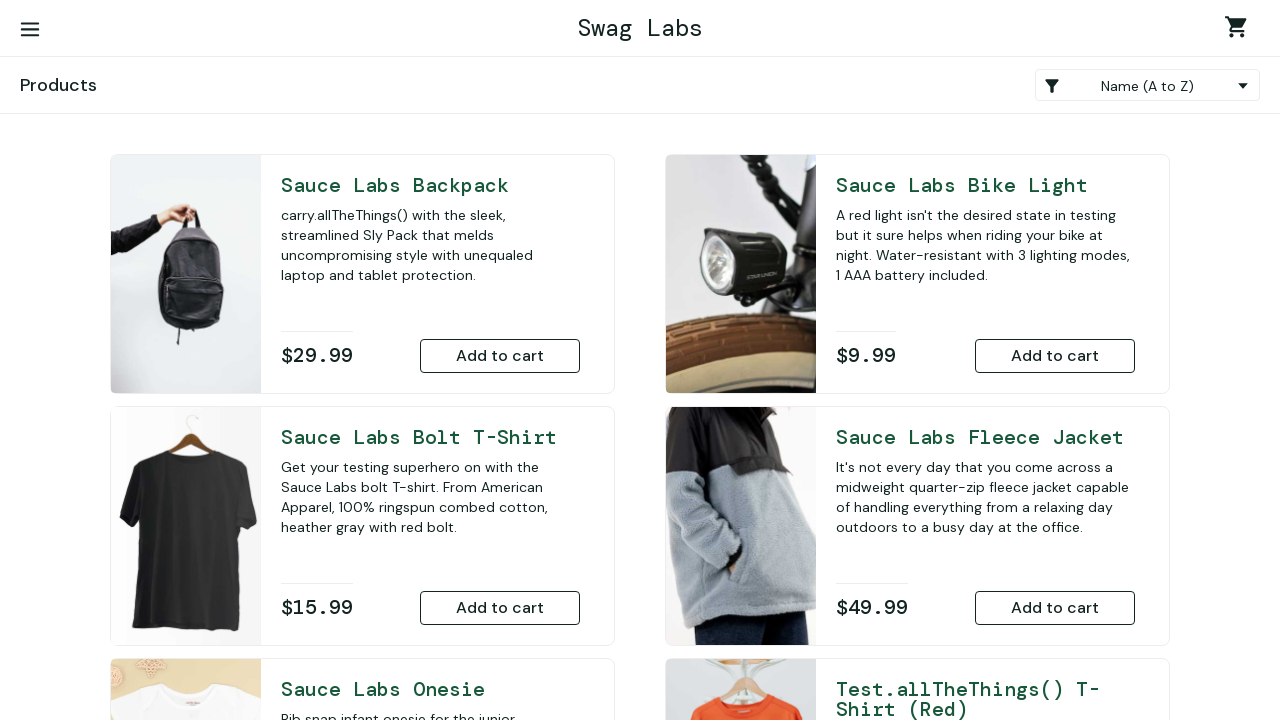

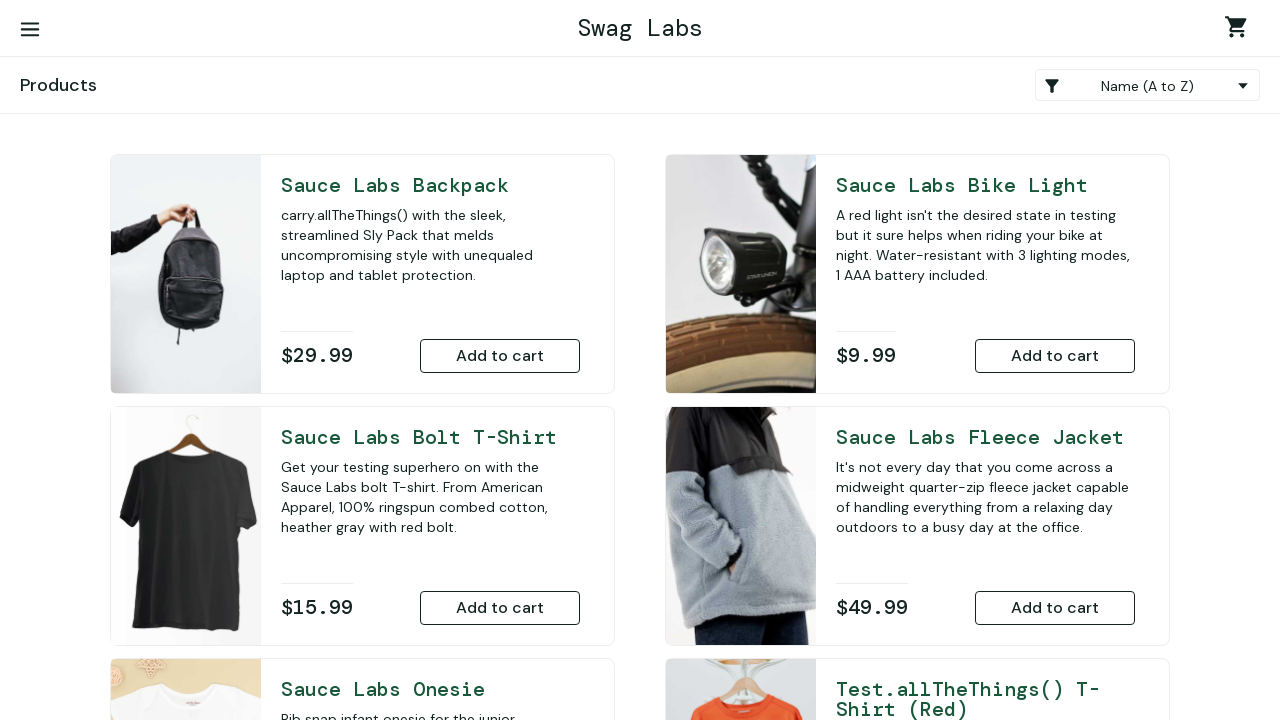